Navigates to Flipkart homepage and verifies the page loads by checking the page title is accessible

Starting URL: https://www.flipkart.com

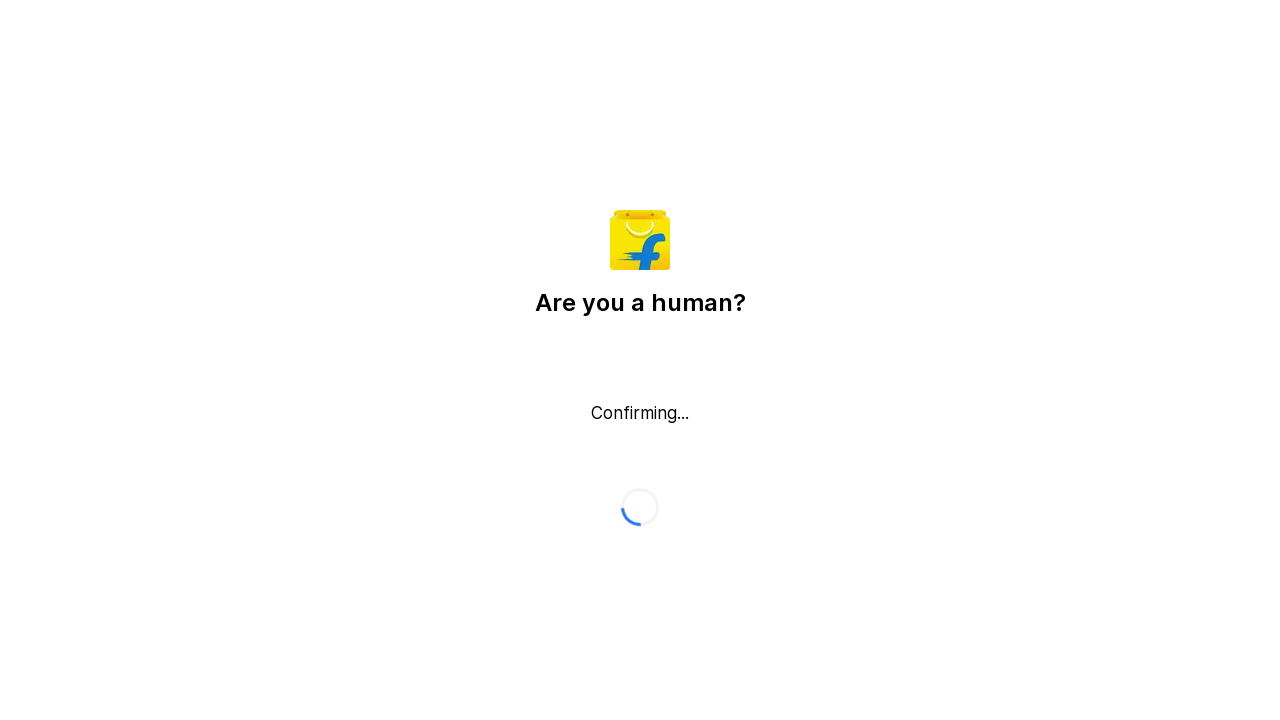

Waited for page DOM content to load
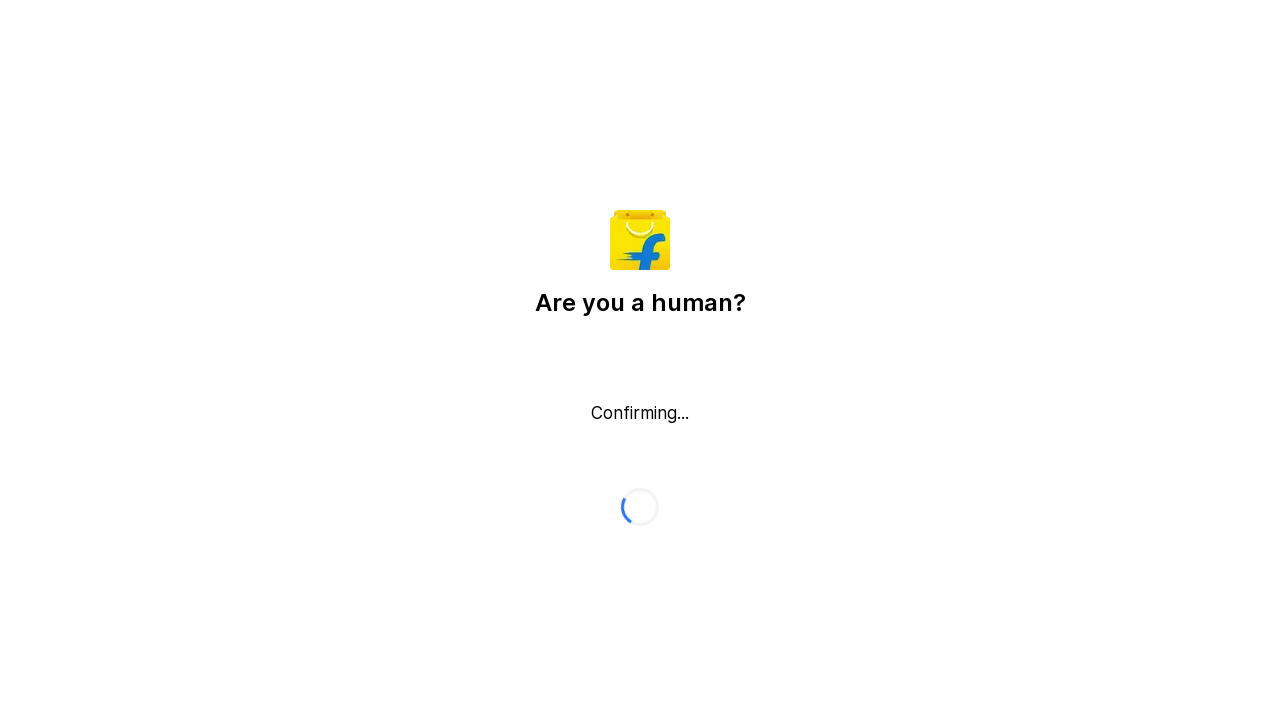

Verified page title is accessible and not None
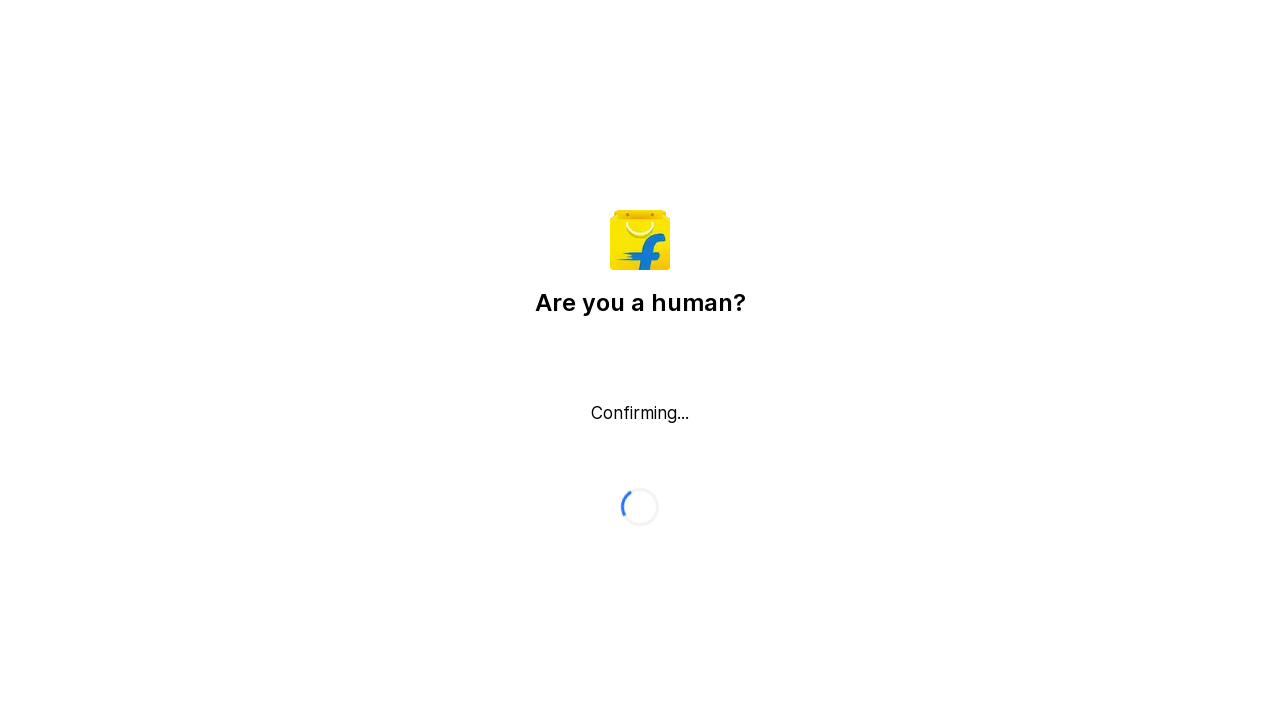

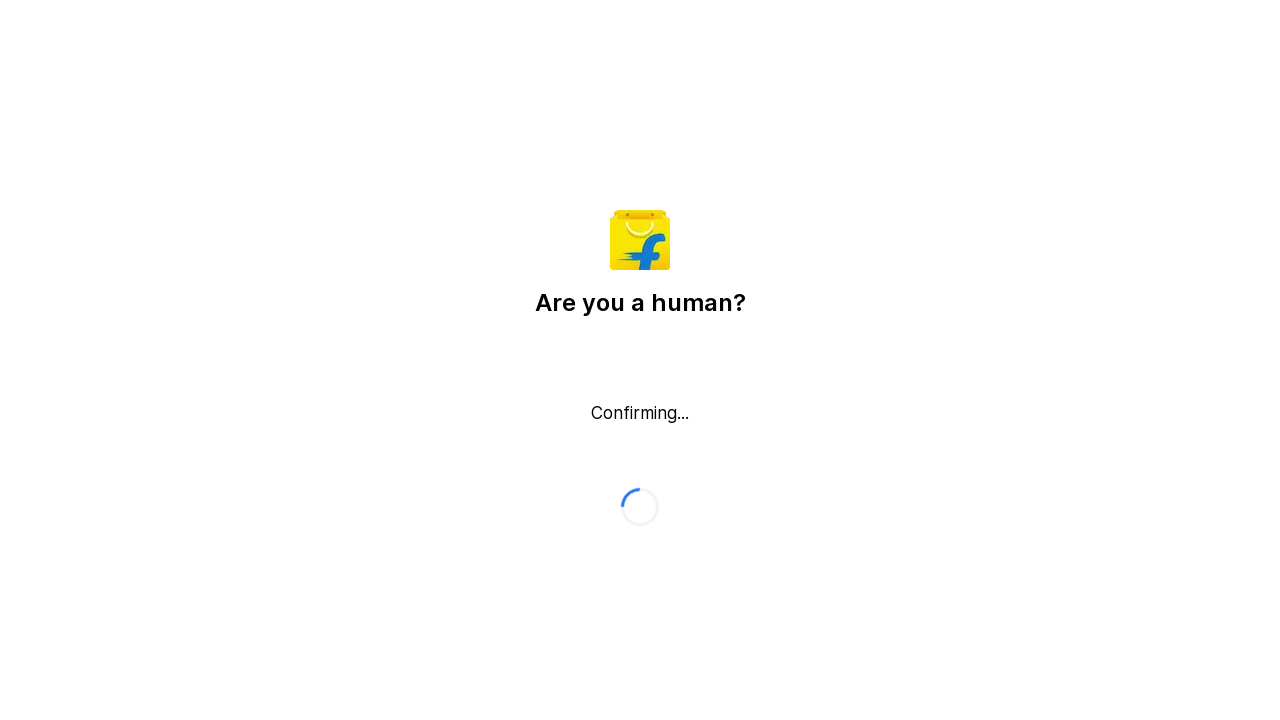